Tests show/hide button functionality by clicking hide button to hide a textbox, then show button to display it again

Starting URL: https://rahulshettyacademy.com/AutomationPractice/

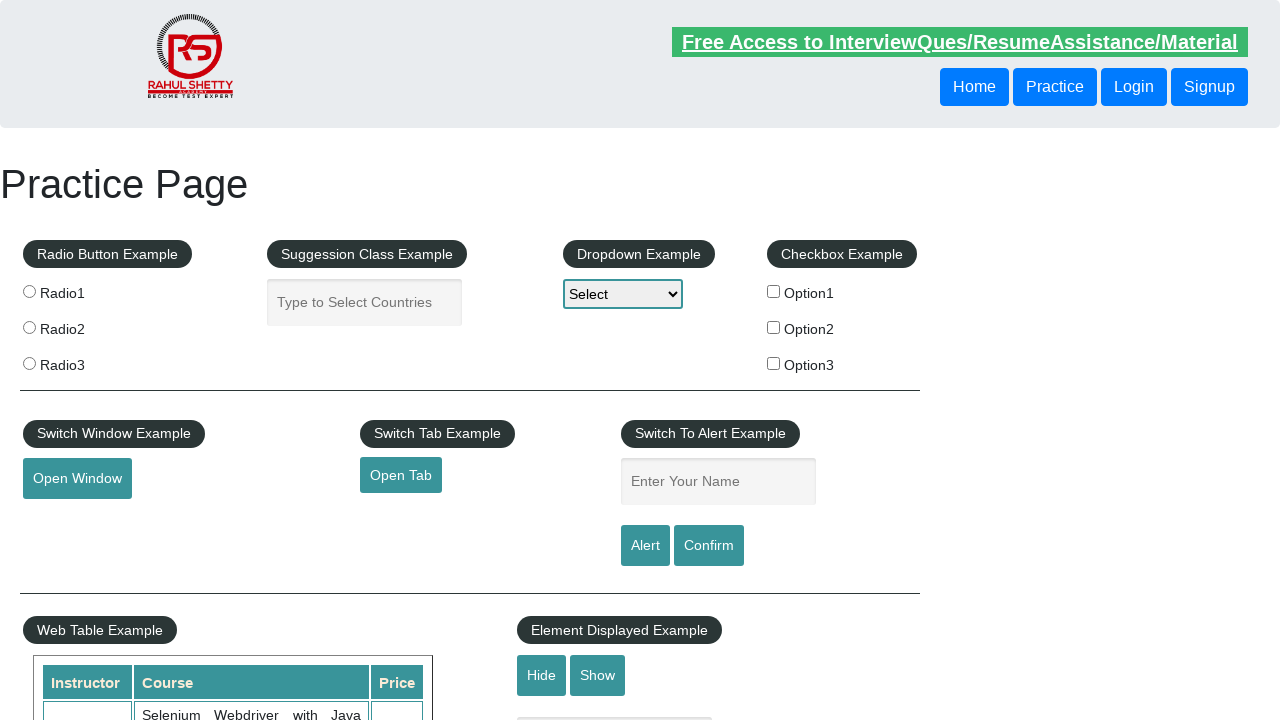

Scrolled hide button into view
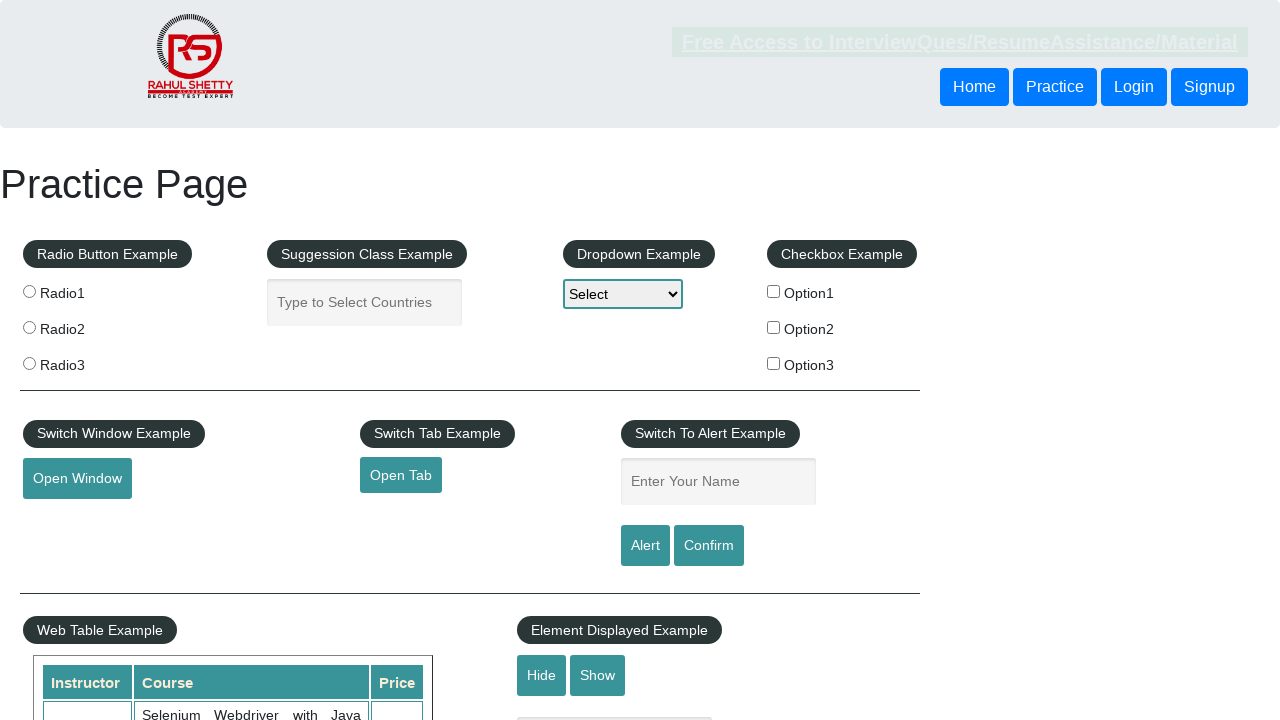

Clicked hide button to hide textbox at (542, 675) on #hide-textbox
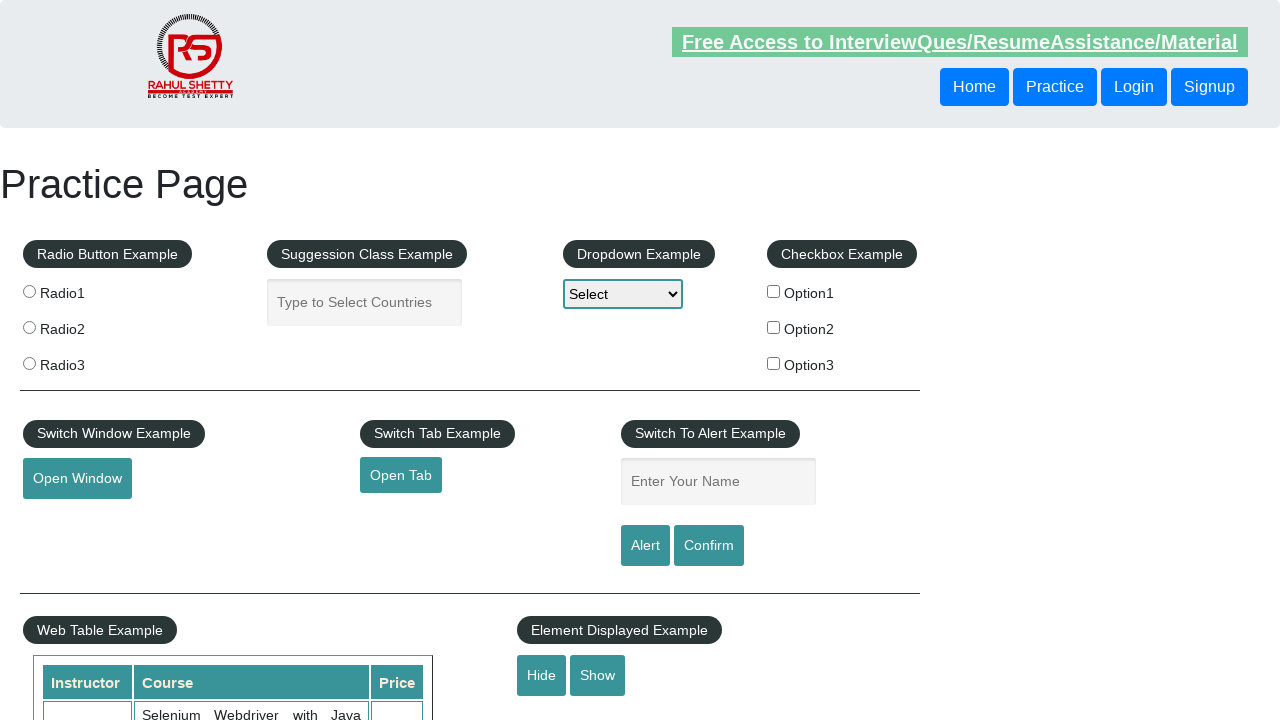

Textbox is now hidden
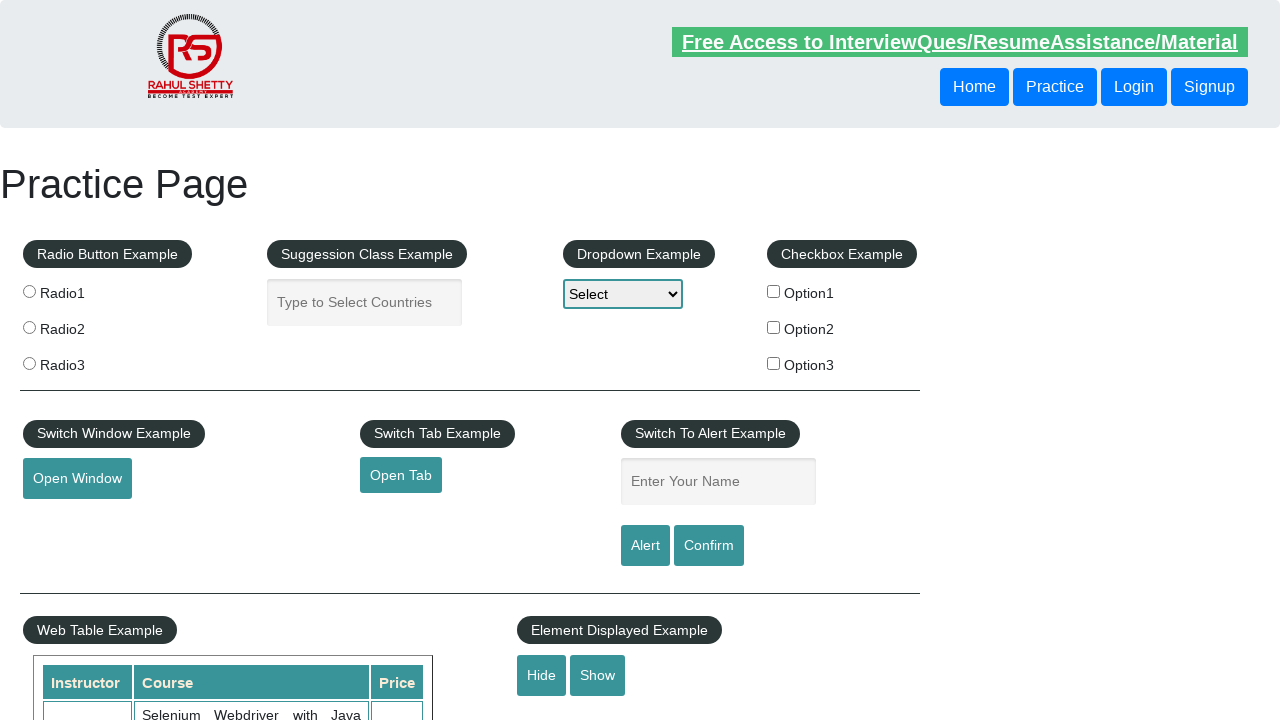

Clicked show button to display textbox at (598, 675) on #show-textbox
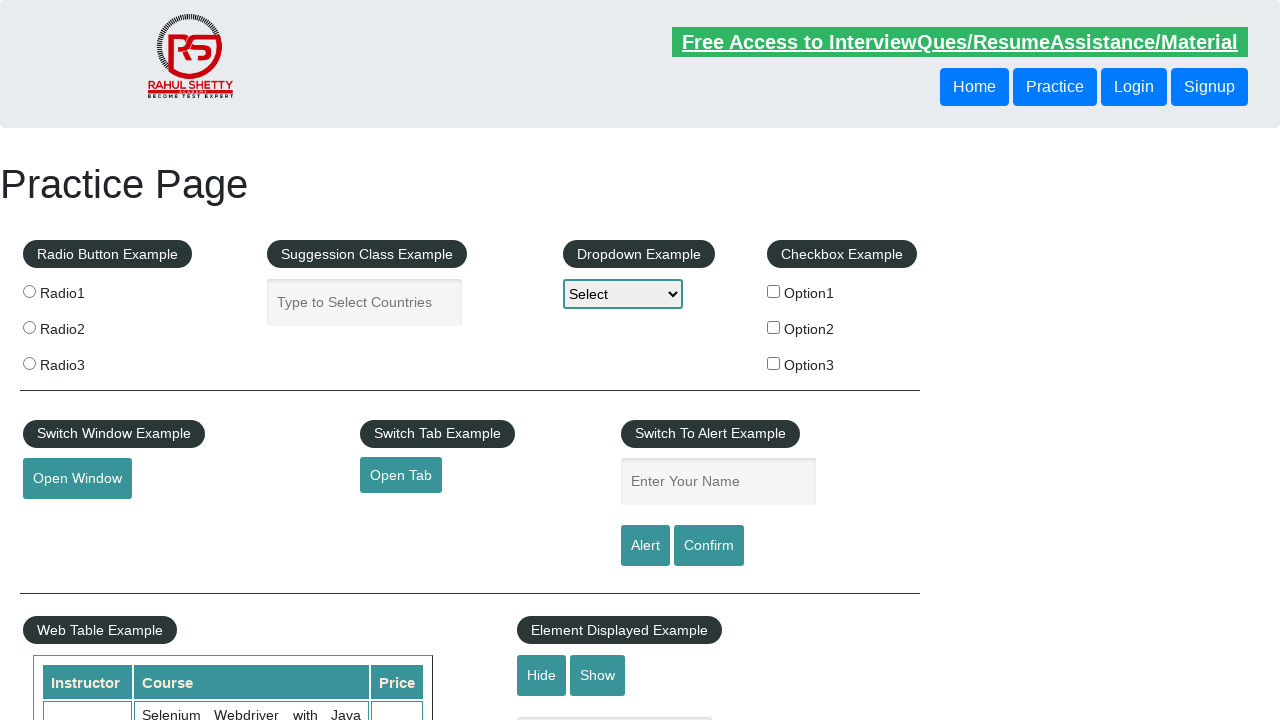

Textbox is now visible again
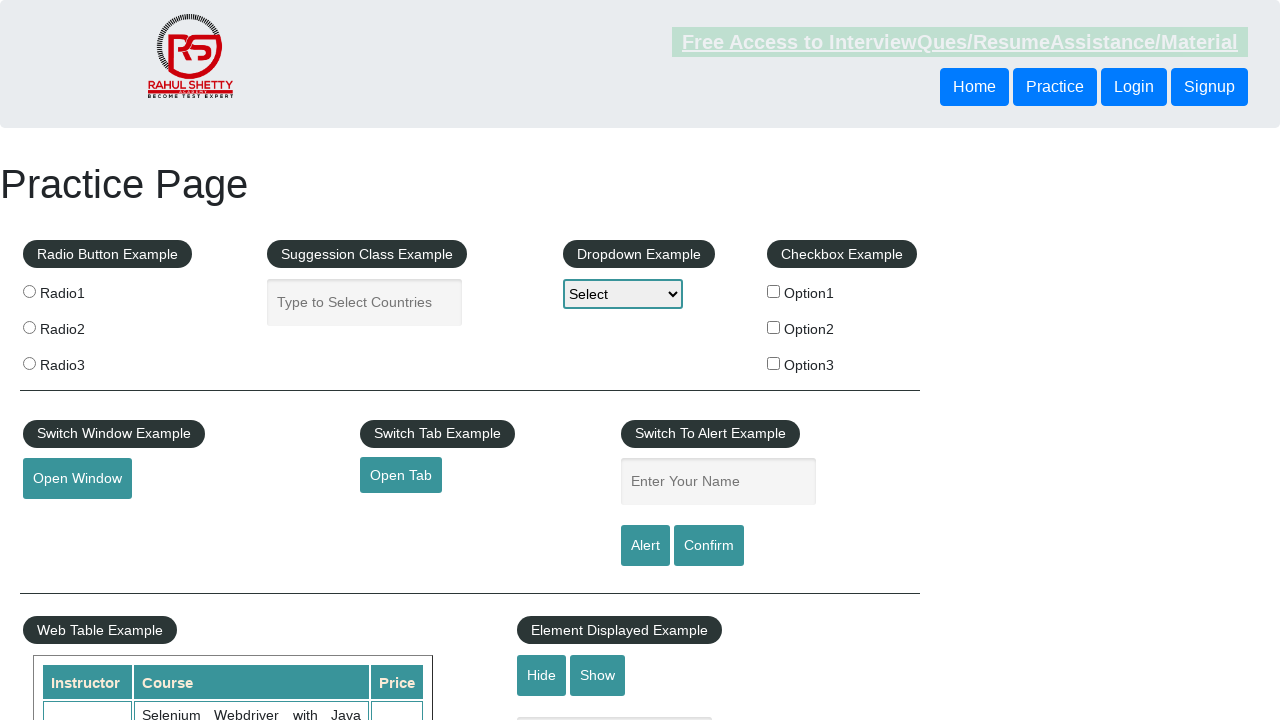

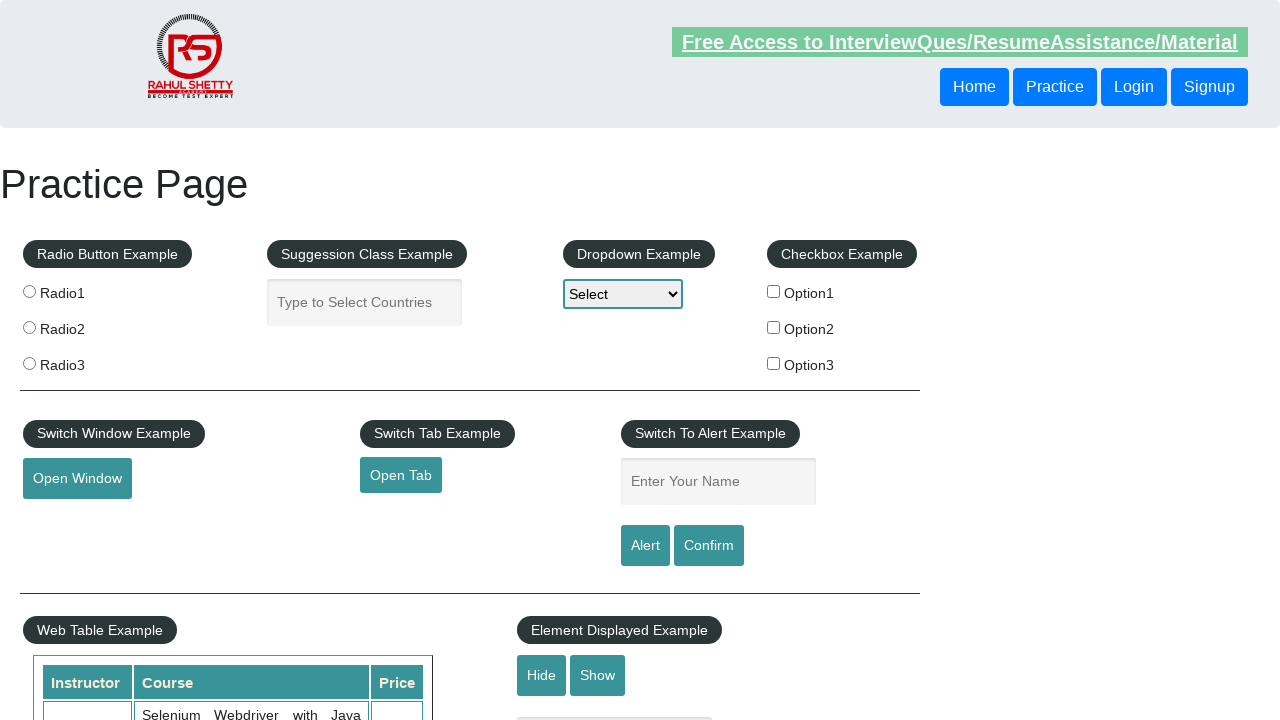